Tests clicking the "Get started" link on Playwright homepage and verifies the Installation heading is visible

Starting URL: https://playwright.dev/

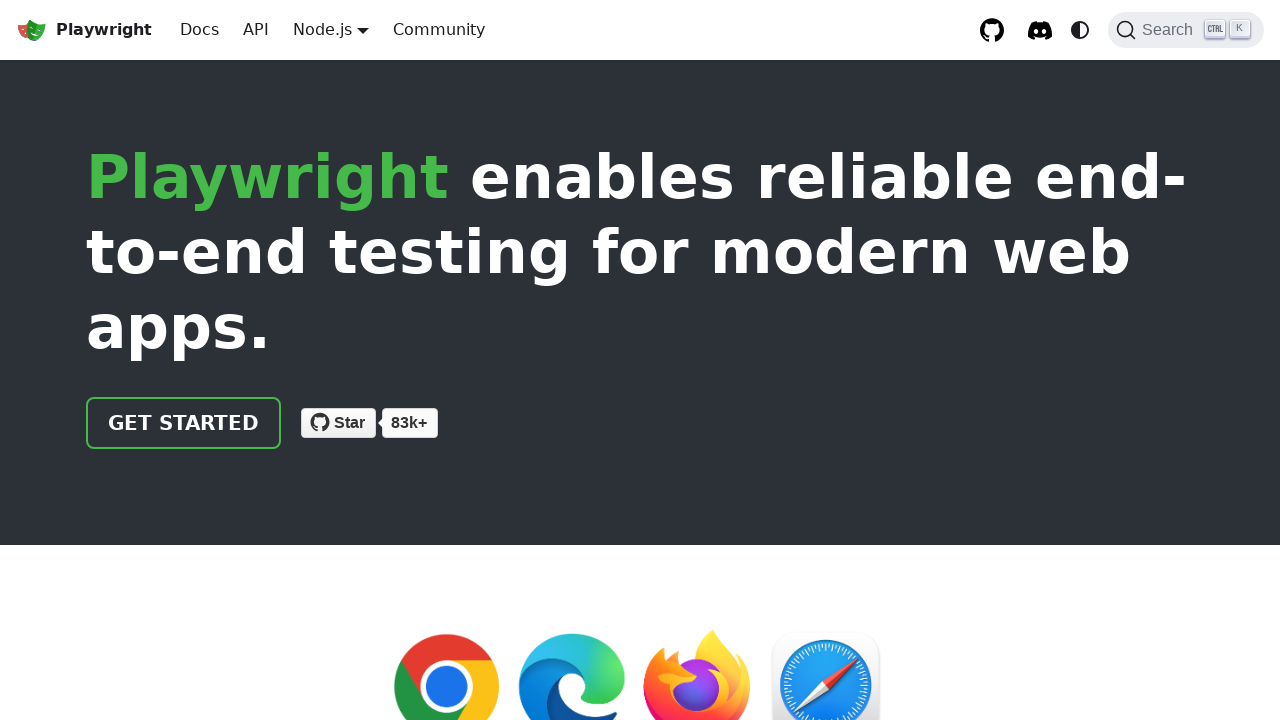

Navigated to Playwright homepage
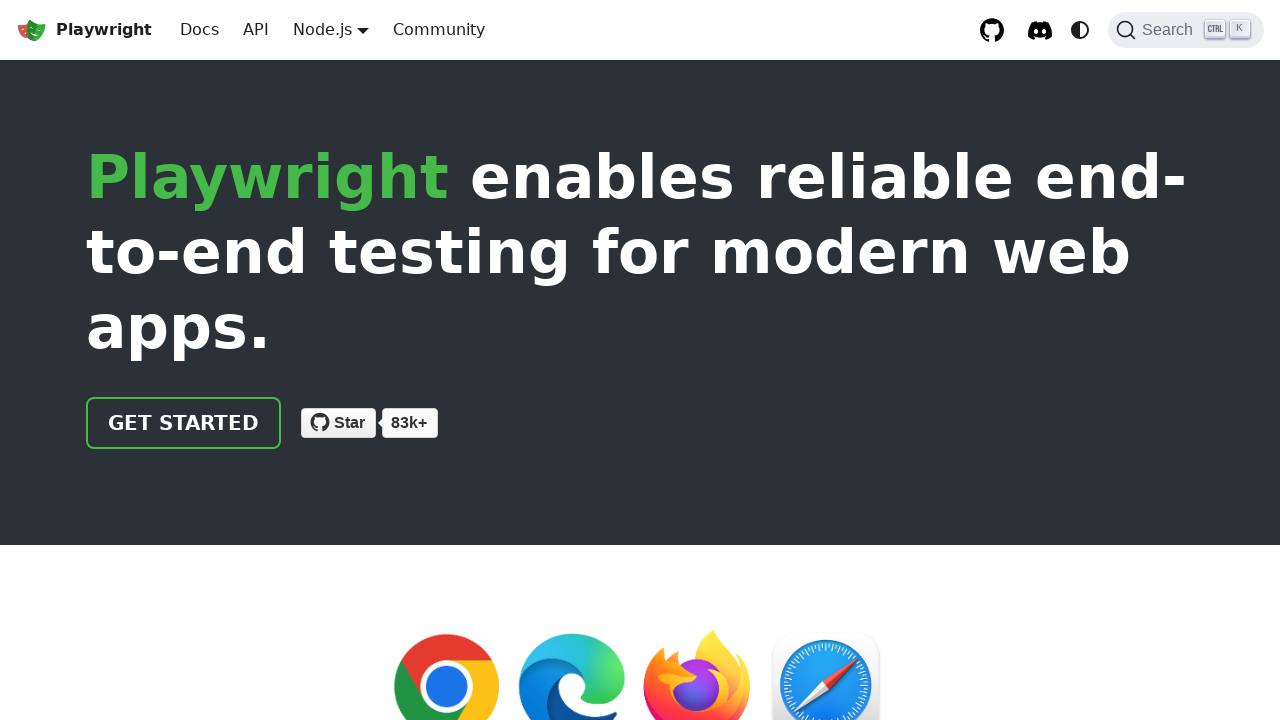

Clicked the 'Get started' link at (184, 423) on internal:role=link[name="Get started"i]
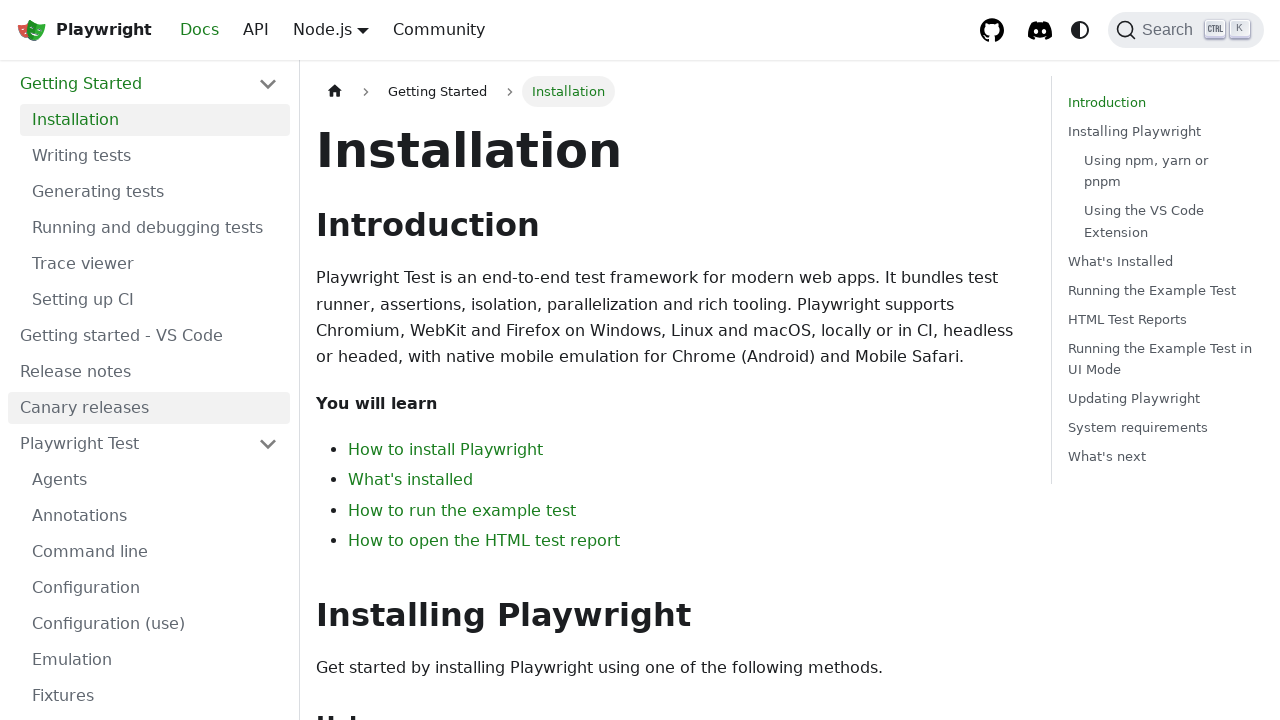

Installation heading is visible
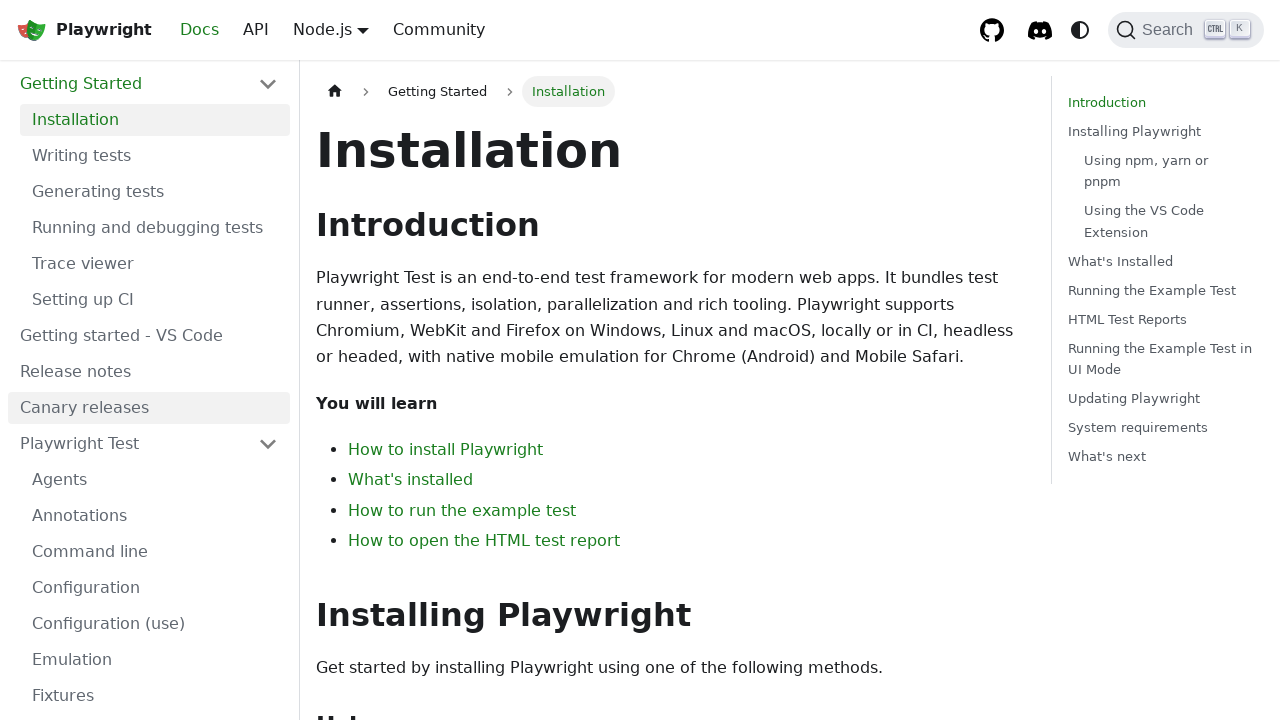

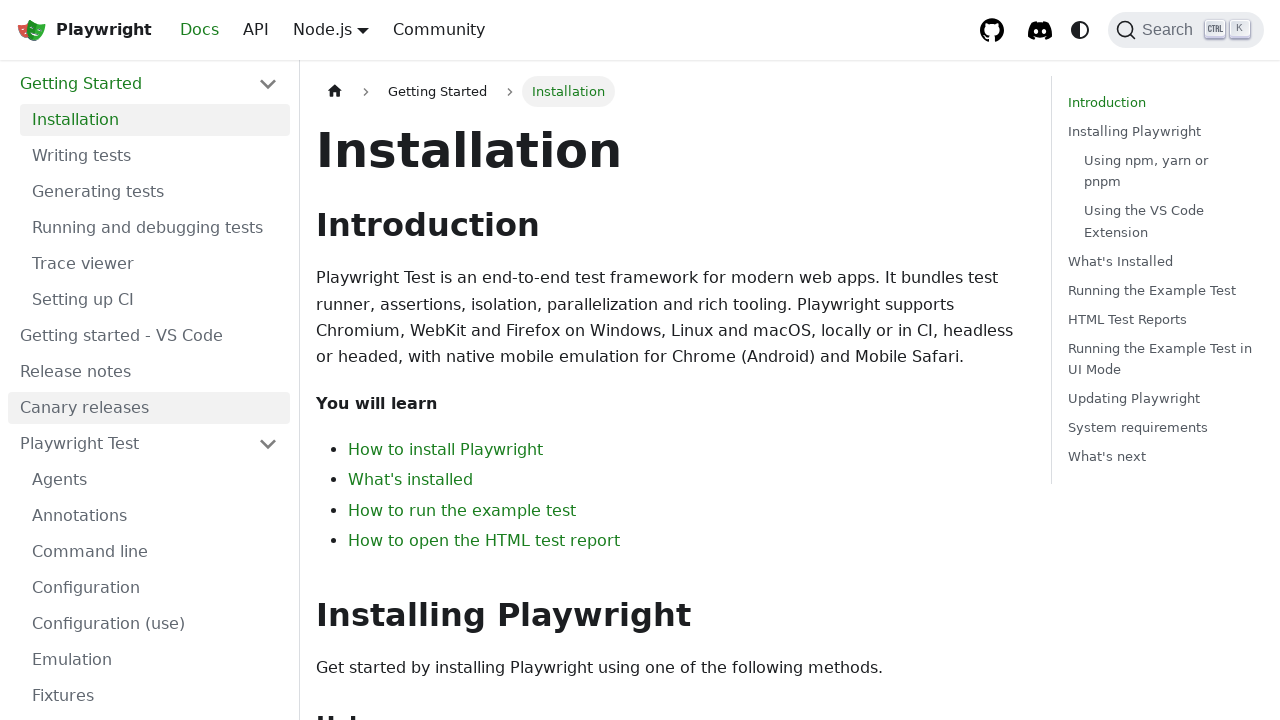